Solves a math problem by extracting an attribute value, calculating the result, and filling out a form with the answer along with checkbox and radio button selections

Starting URL: http://suninjuly.github.io/get_attribute.html

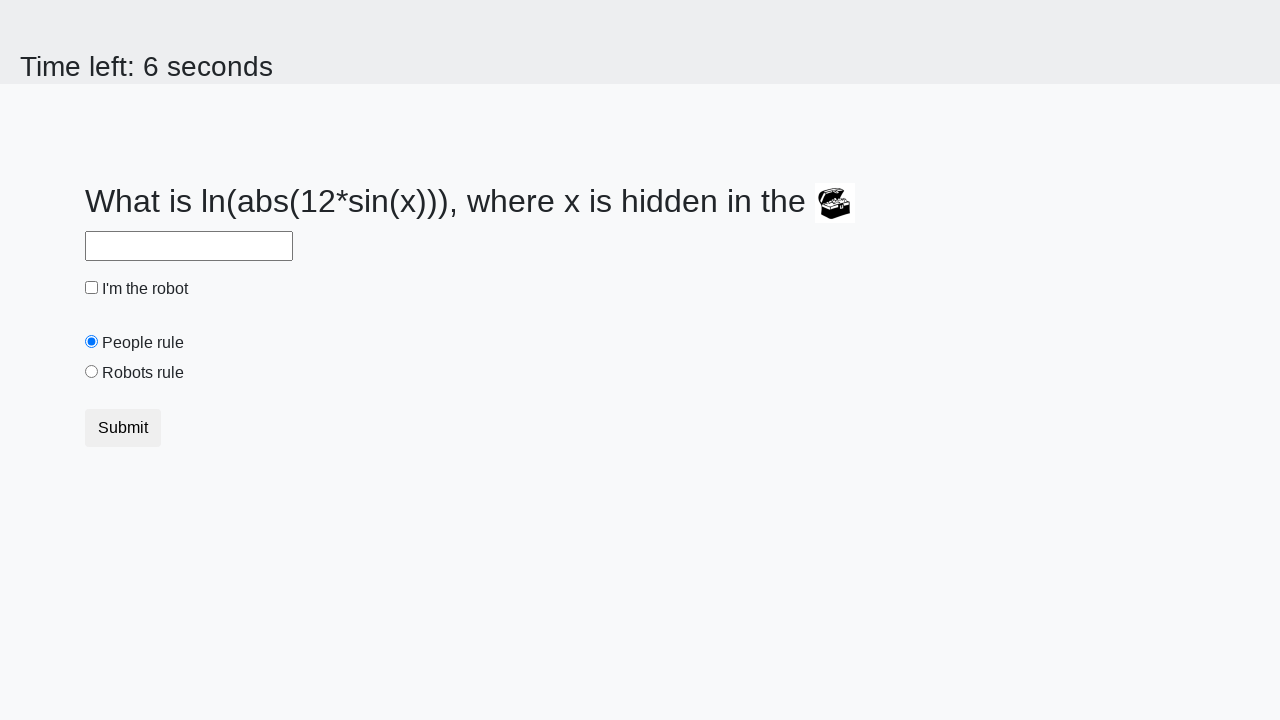

Located treasure element with ID 'treasure'
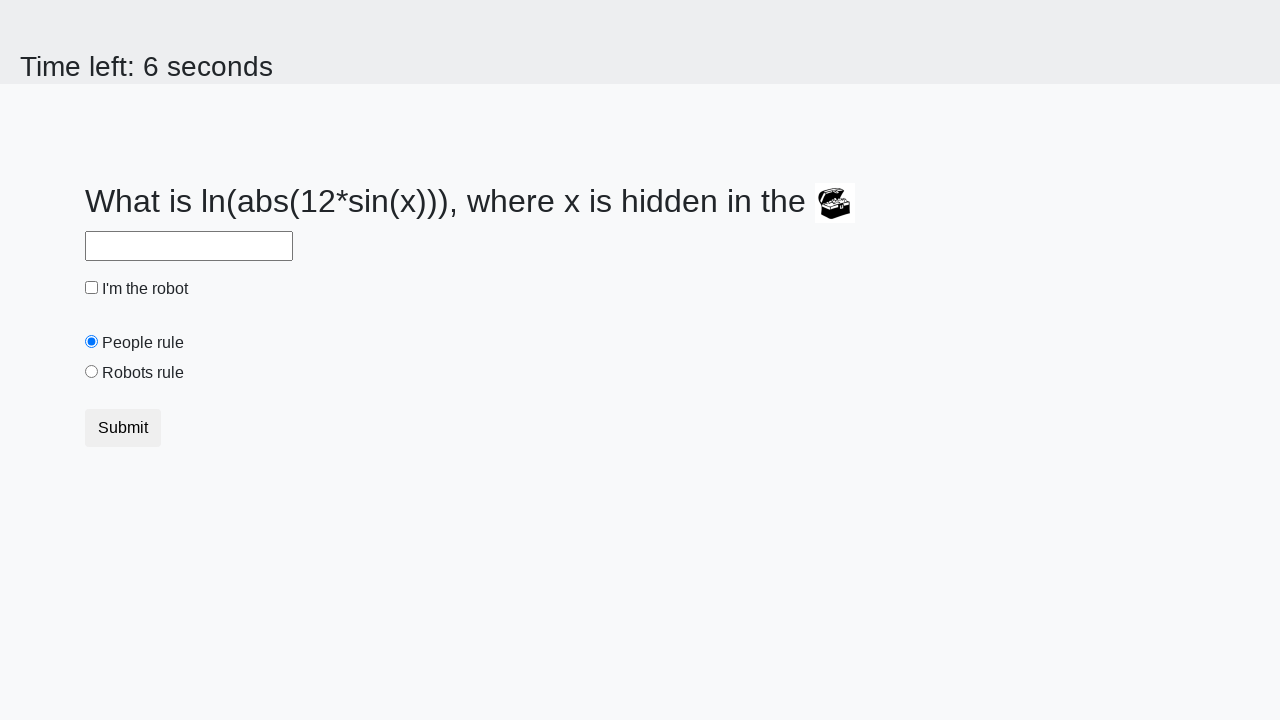

Extracted 'valuex' attribute from treasure element
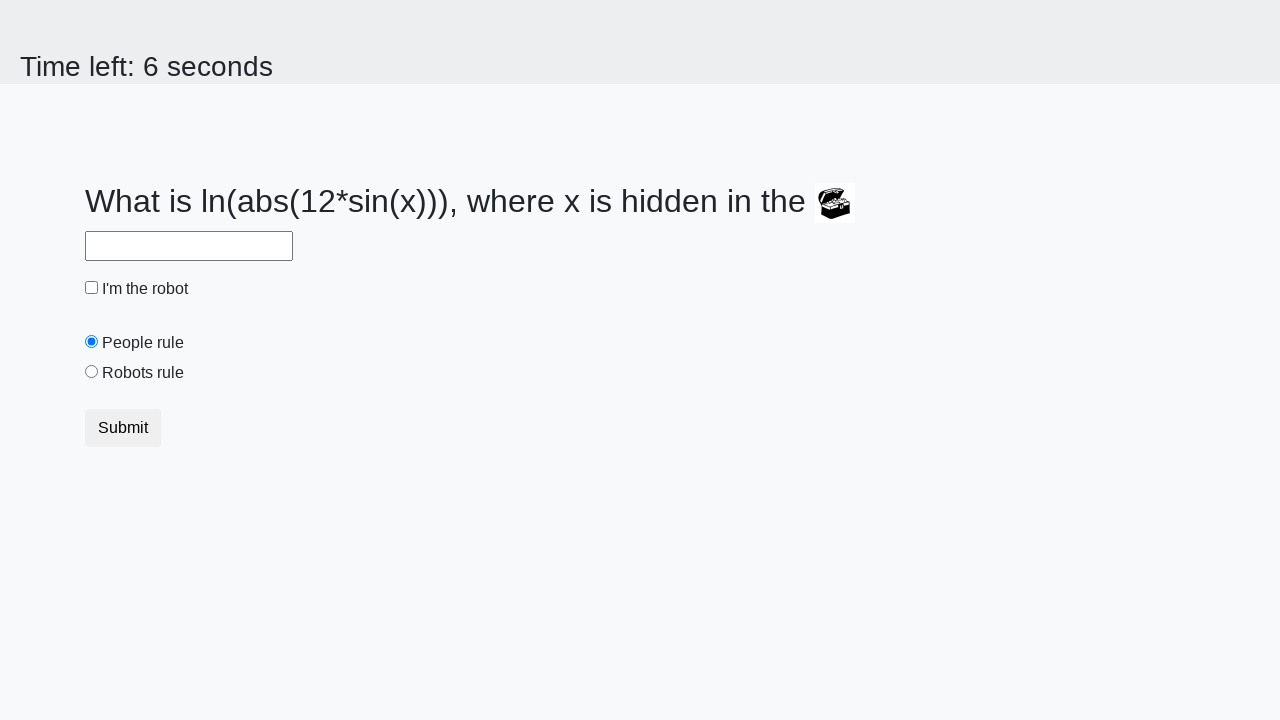

Calculated answer using math formula with extracted value
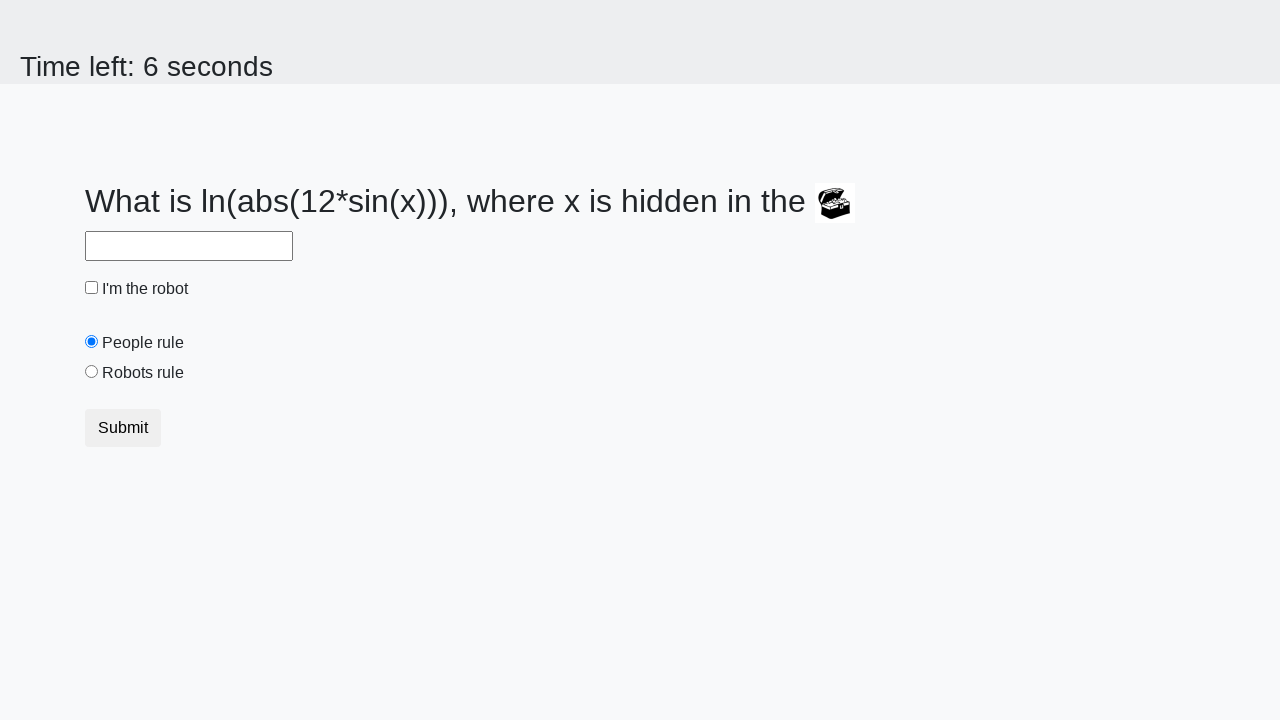

Filled answer field with calculated result on #answer
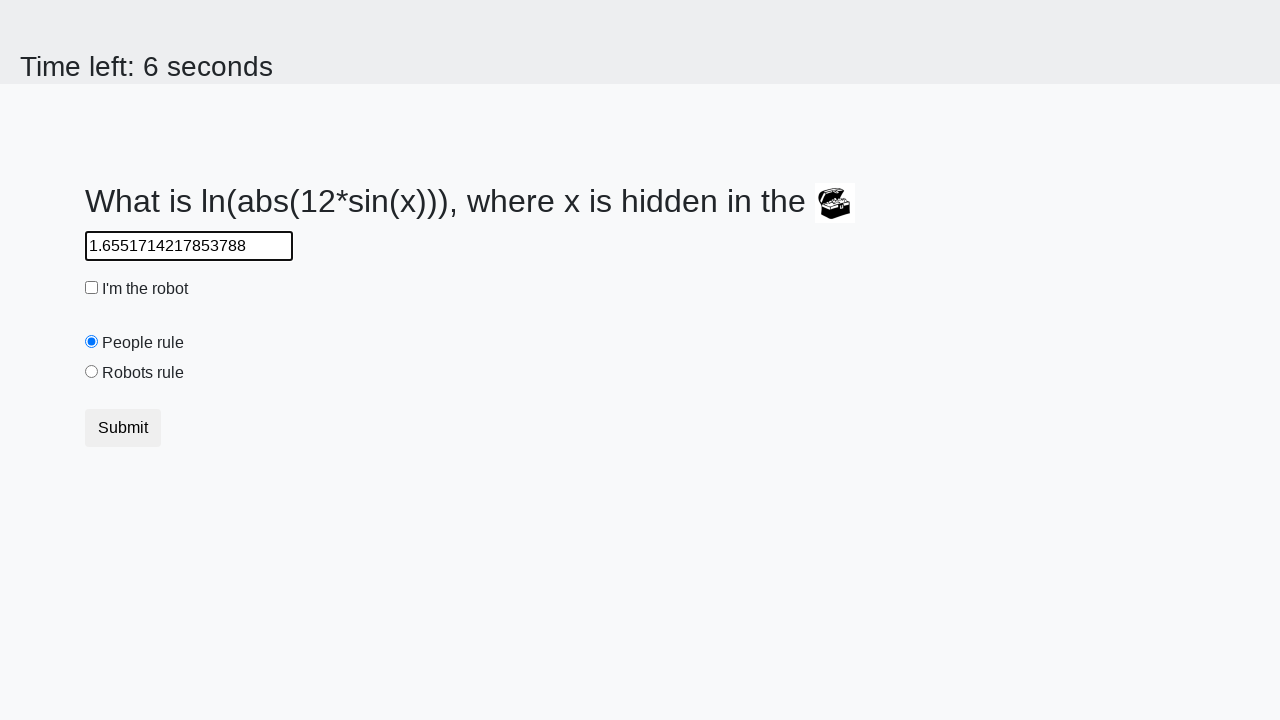

Clicked robot checkbox at (92, 288) on #robotCheckbox
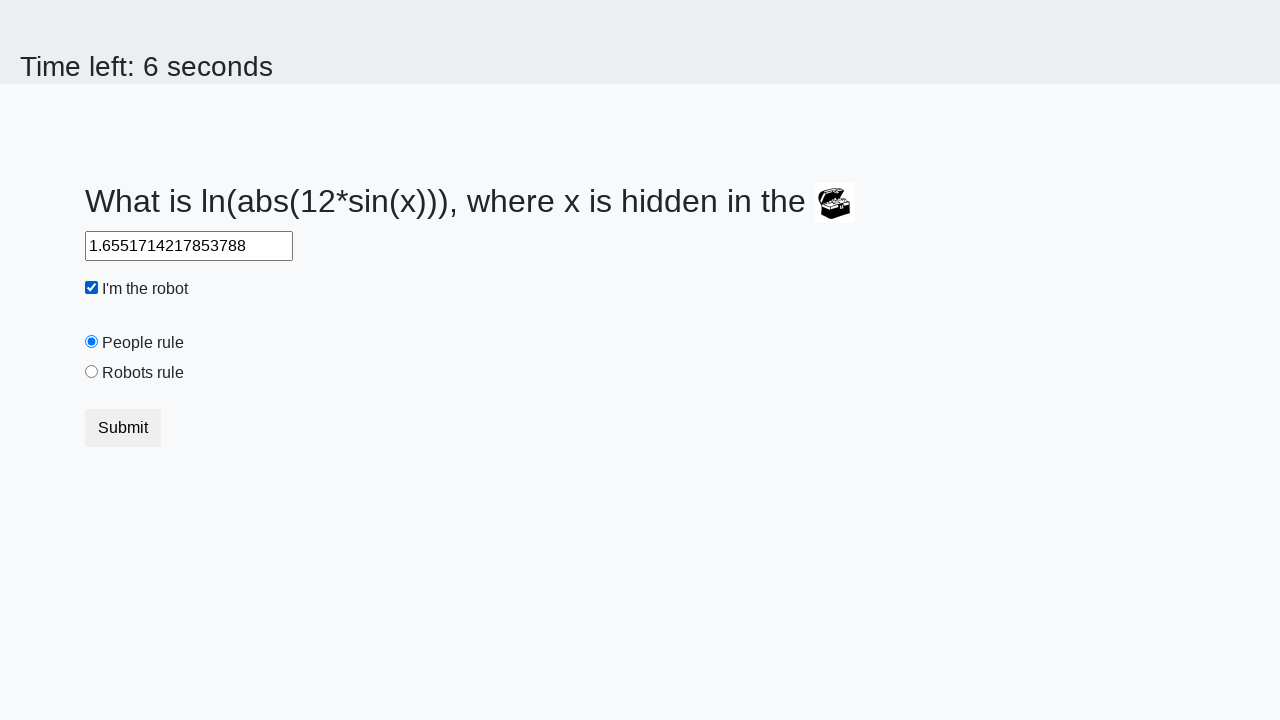

Clicked robots rule radio button at (92, 372) on #robotsRule
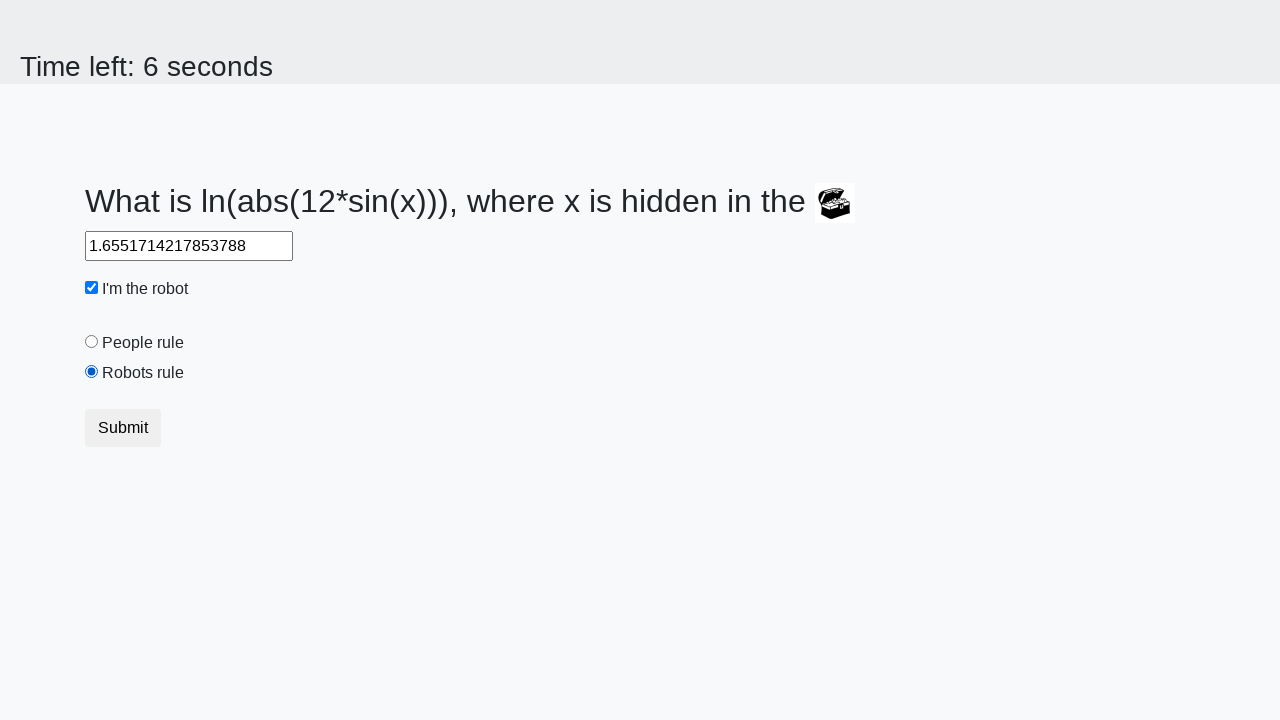

Clicked form submit button at (123, 428) on form button[type='submit']
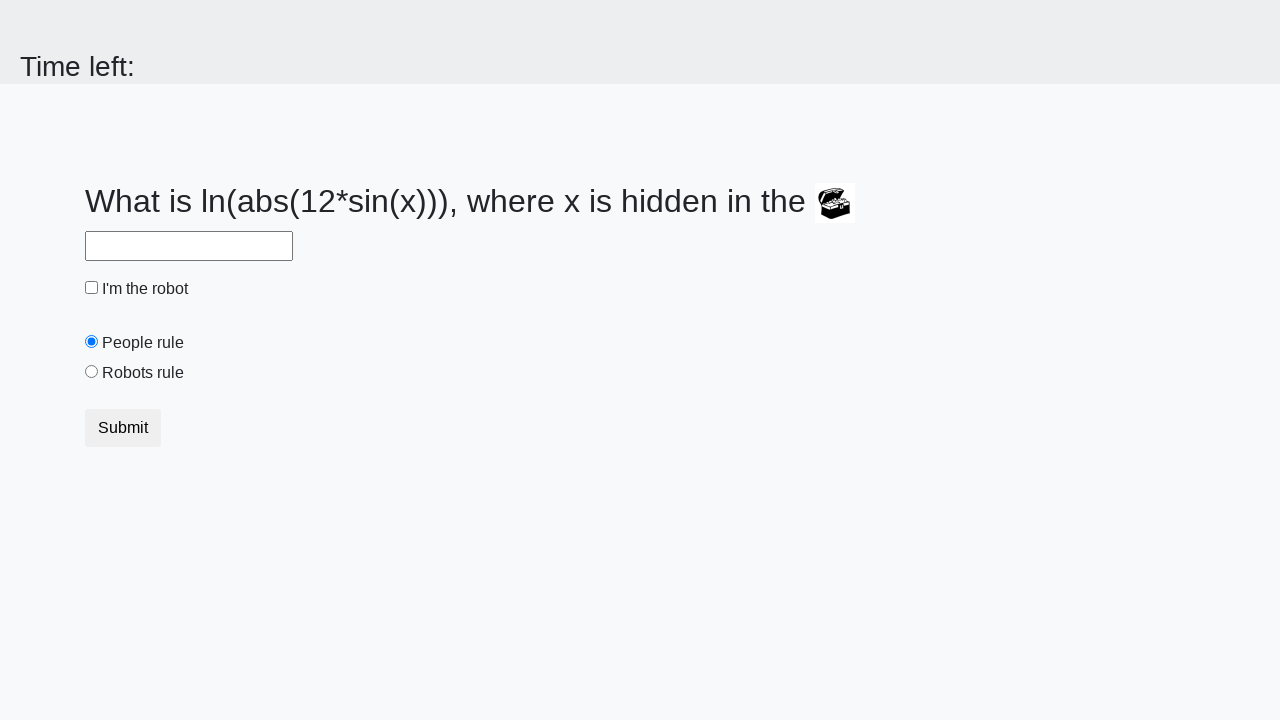

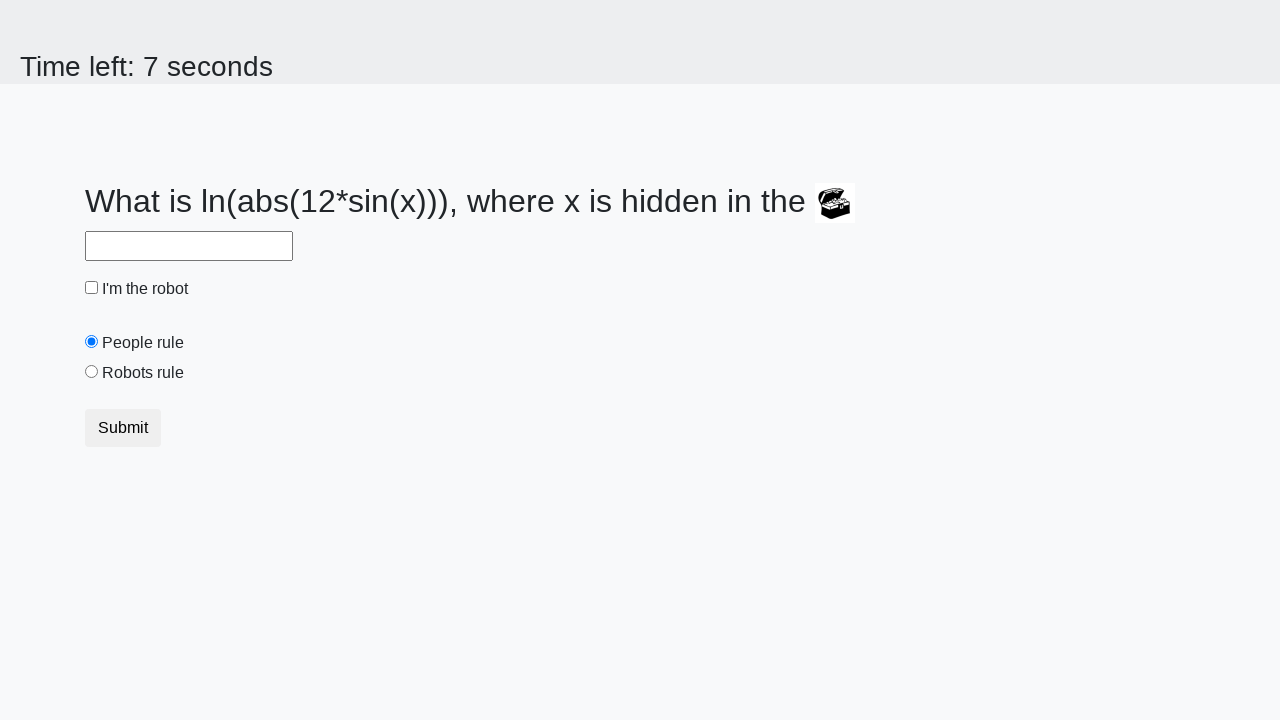